Tests a JavaScript confirmation alert by clicking the confirm button, accepting it, and verifying the result shows "Ok" was clicked

Starting URL: http://the-internet.herokuapp.com/javascript_alerts

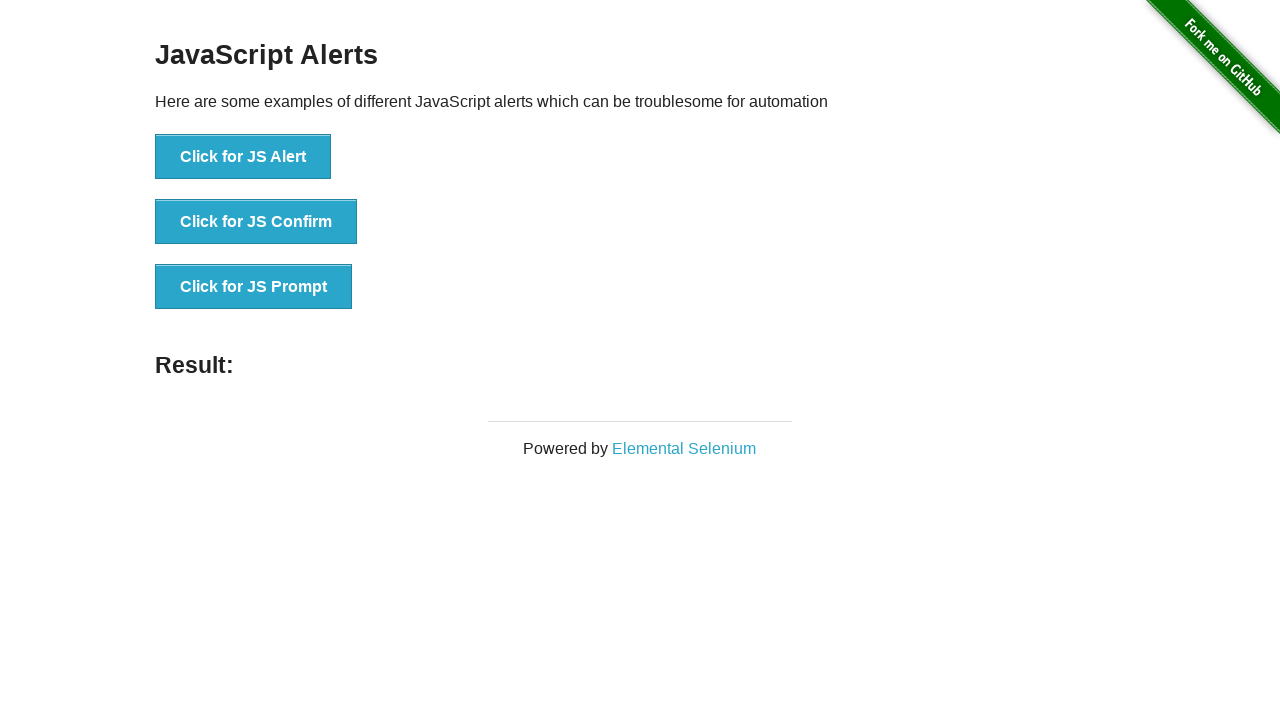

Set up dialog handler to accept confirmation alerts
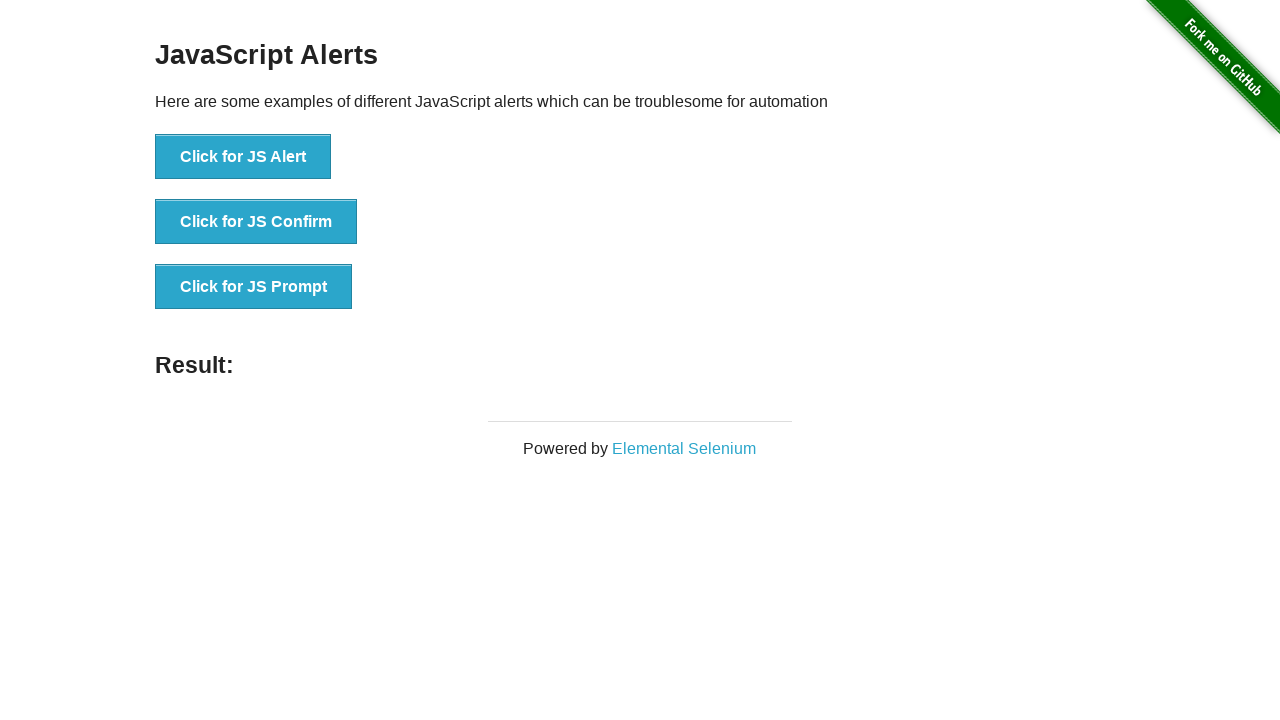

Clicked the JavaScript confirm button at (256, 222) on button[onclick='jsConfirm()']
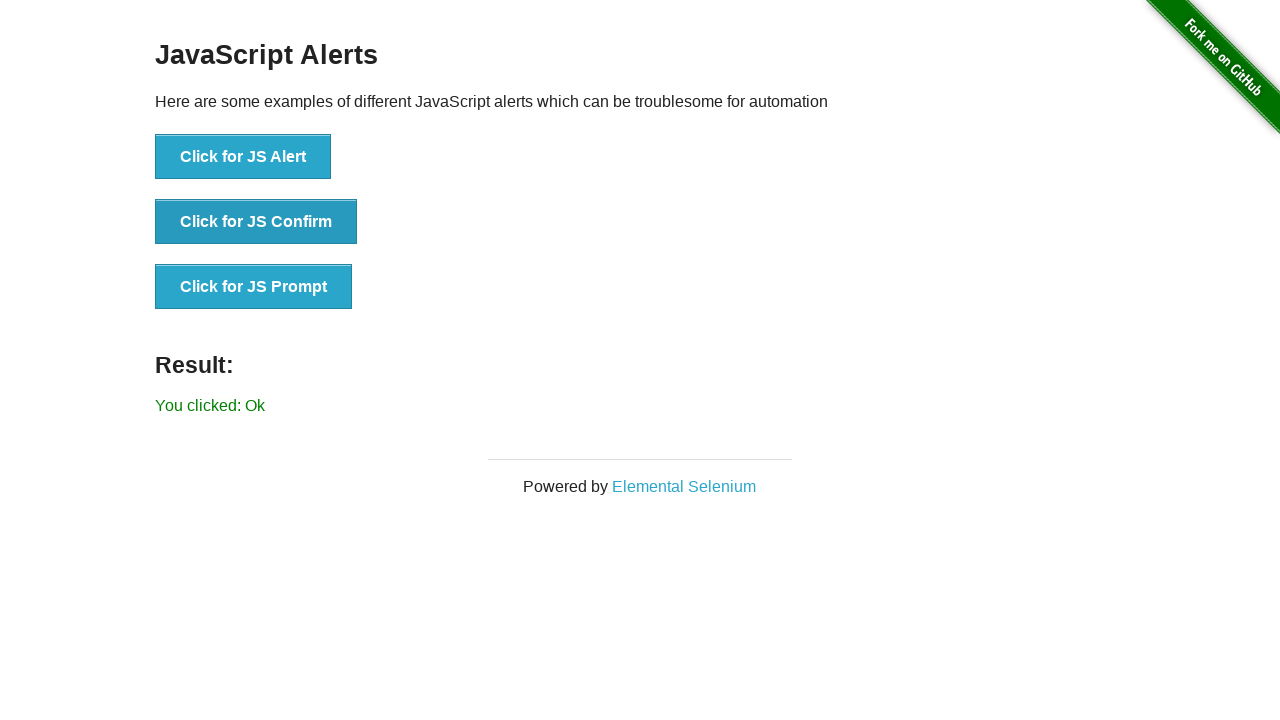

Confirmed alert was accepted and result shows 'You clicked: Ok'
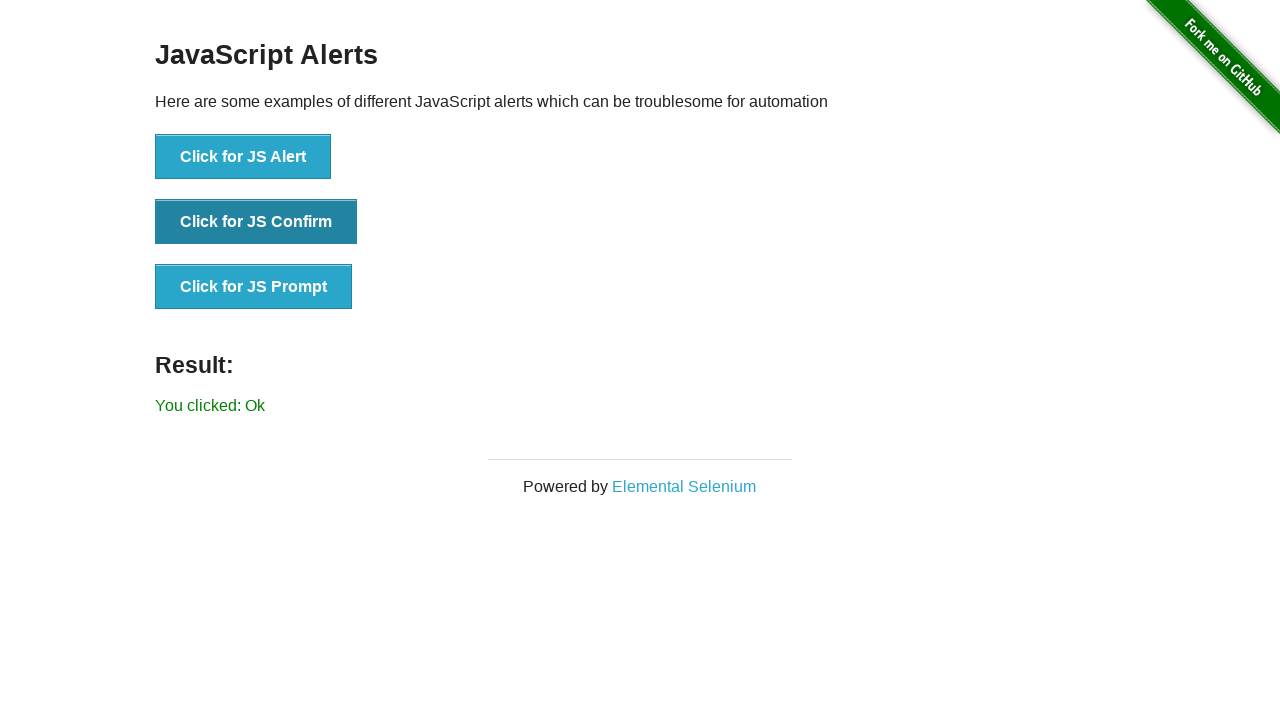

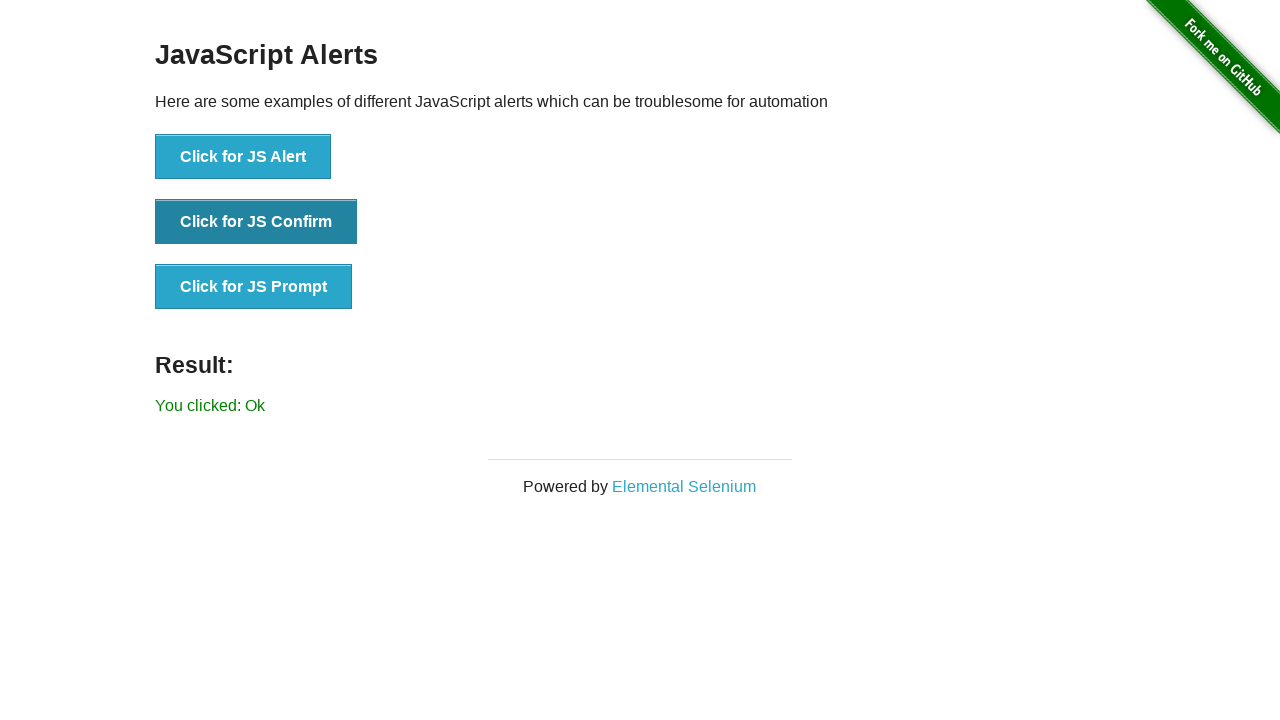